Tests keyboard actions by typing text and using backspace key

Starting URL: https://testkru.com/Interactions/KeyboardActions

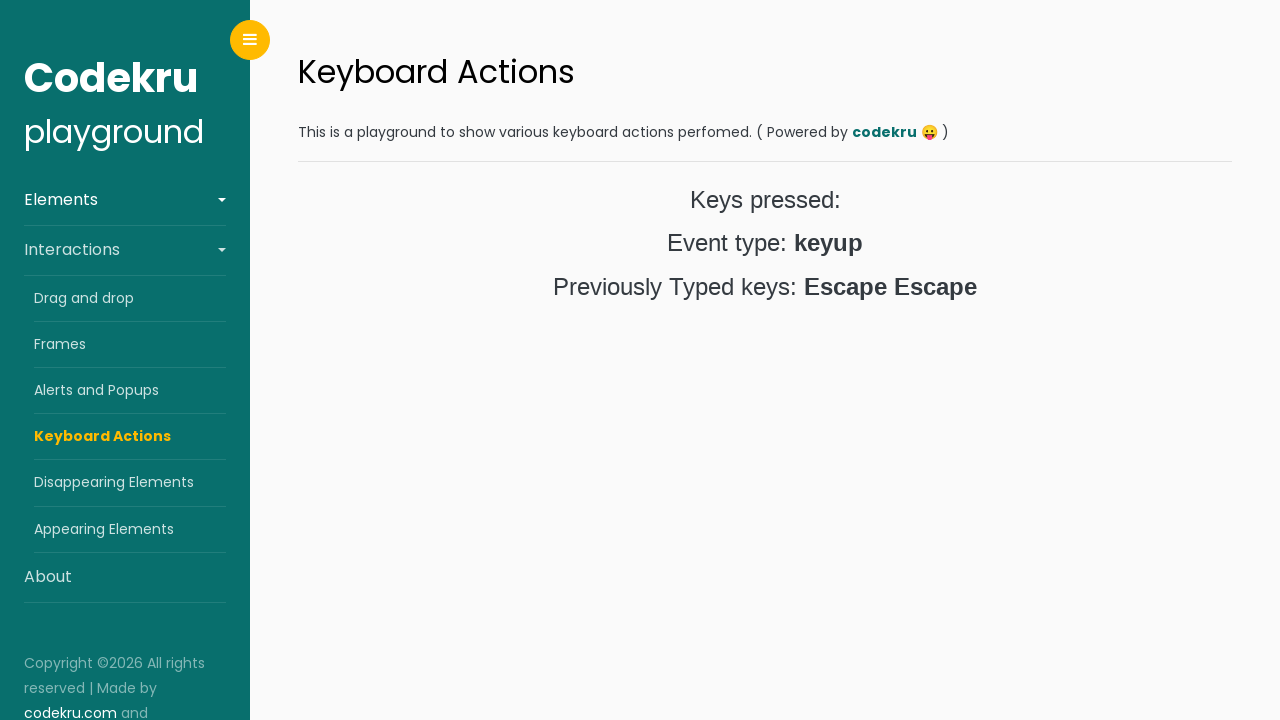

Navigated to keyboard actions test page
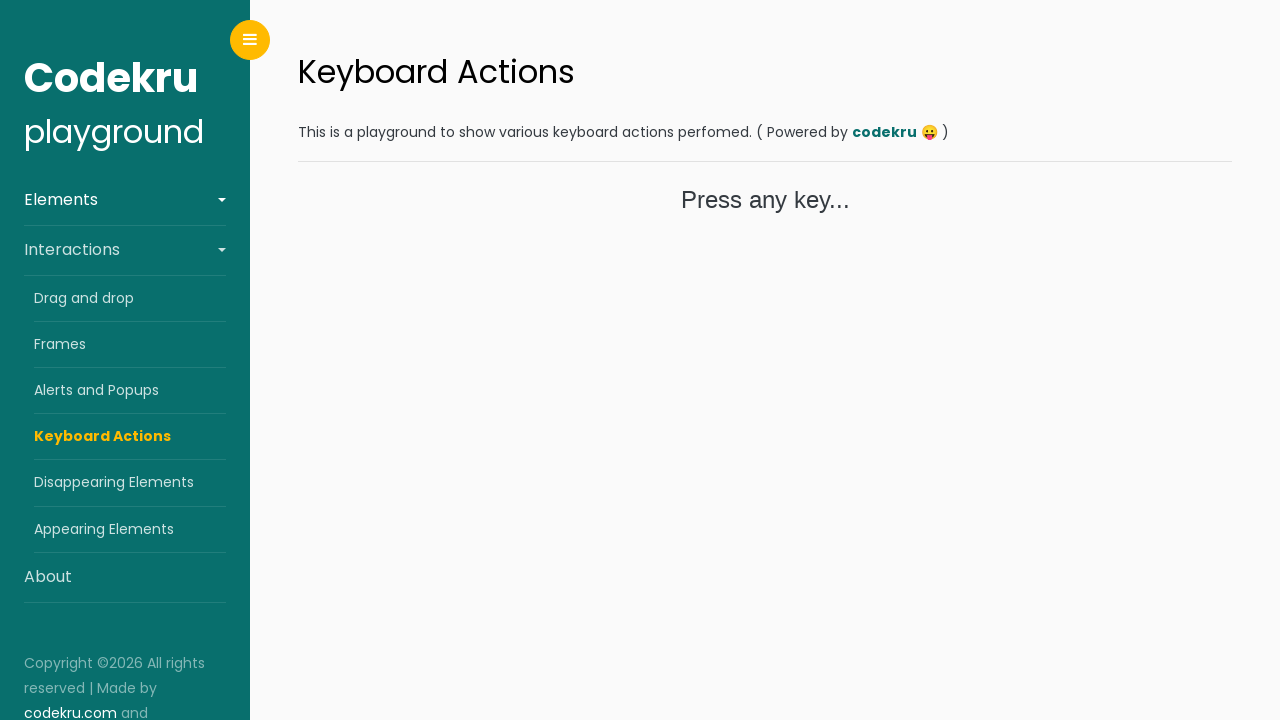

Typed 'qwerty' using keyboard
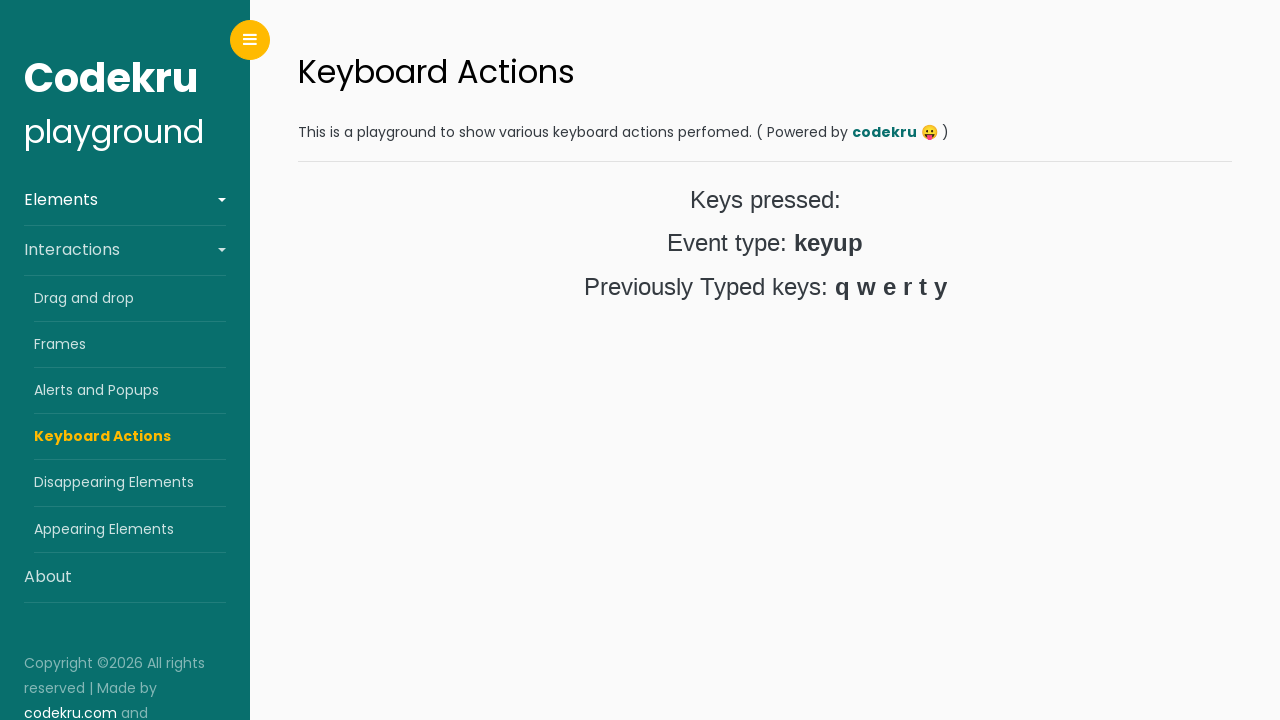

Pressed Backspace key to delete last character
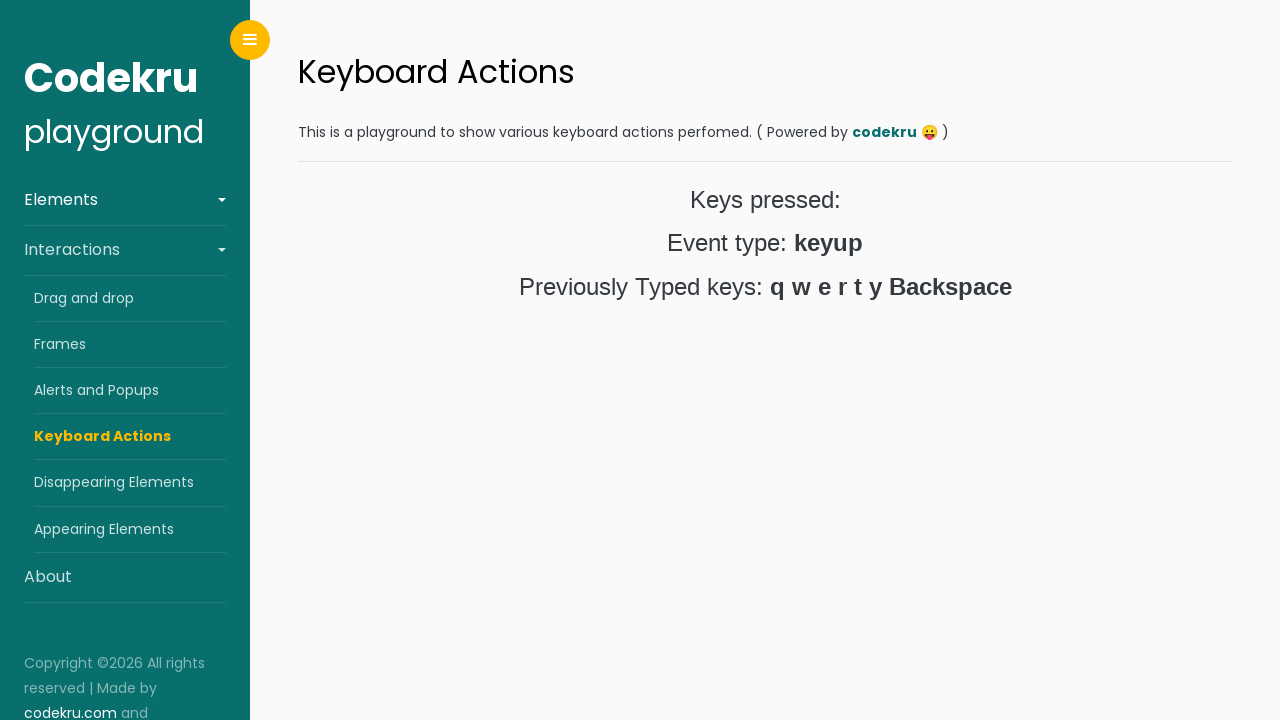

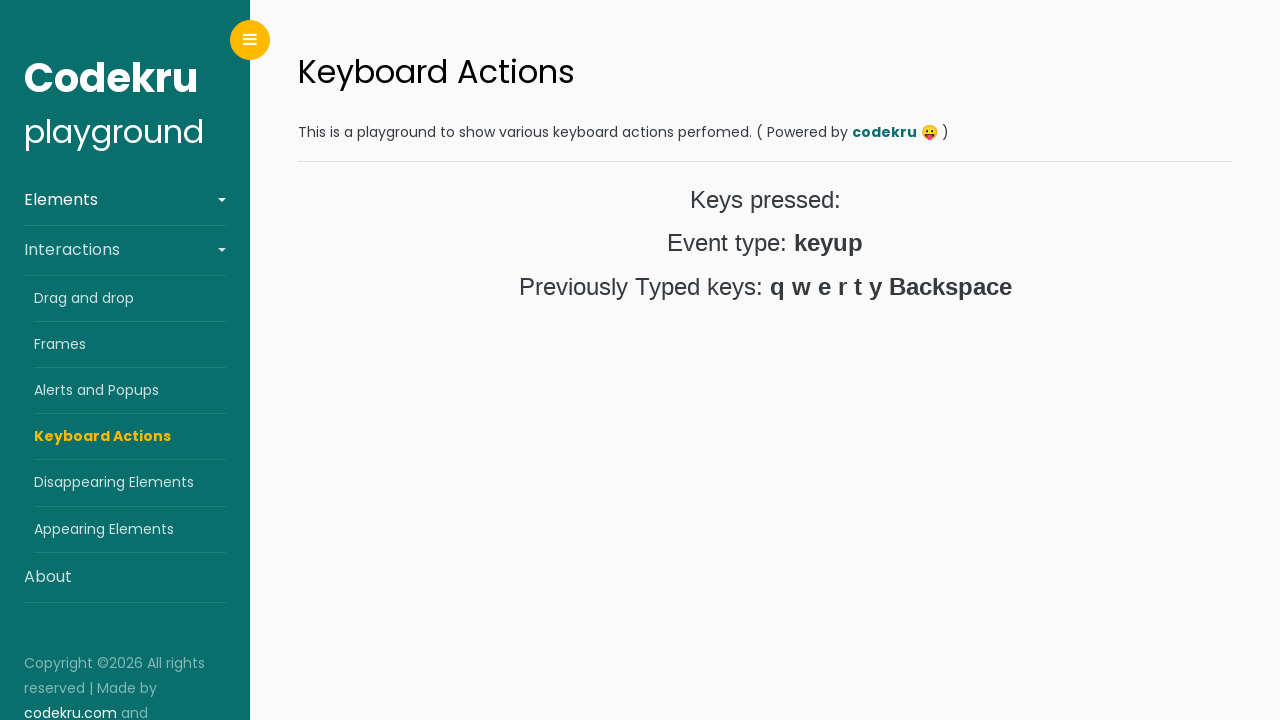